Tests opening a new browser window by navigating to a page, opening a new window, navigating to another page in the new window, and verifying that two window handles exist.

Starting URL: https://the-internet.herokuapp.com/windows

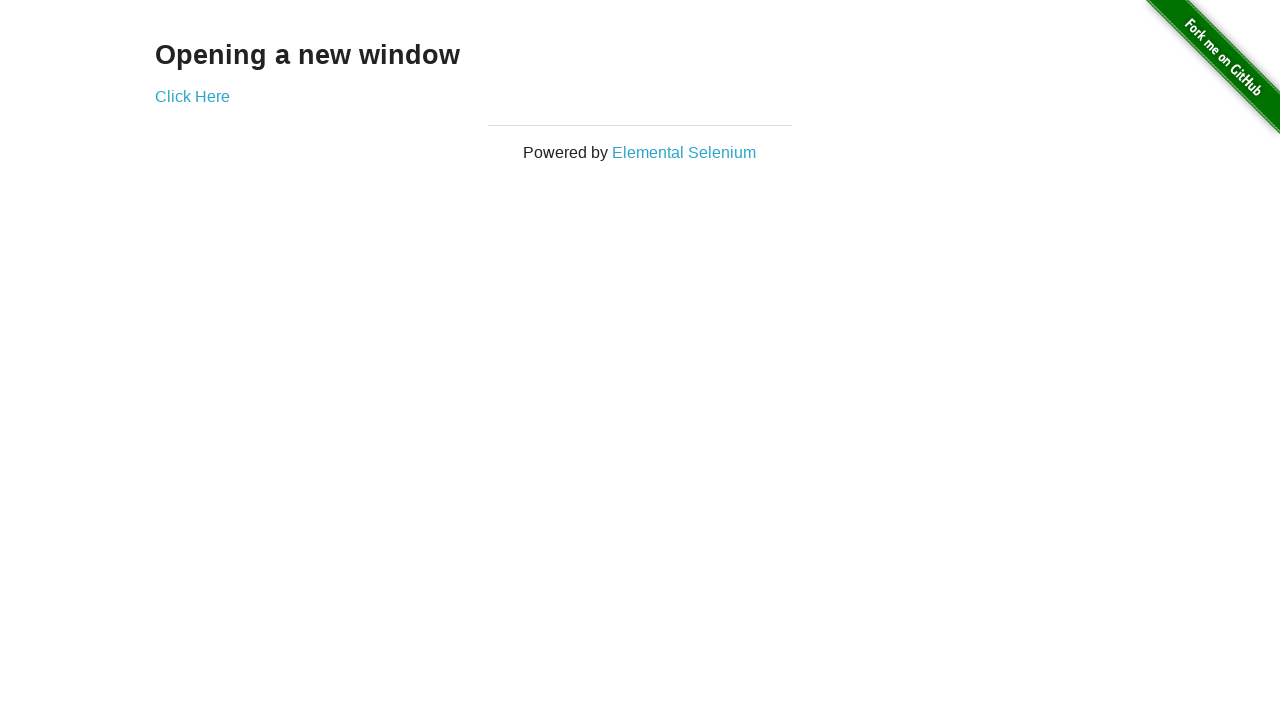

Opened a new browser window/page
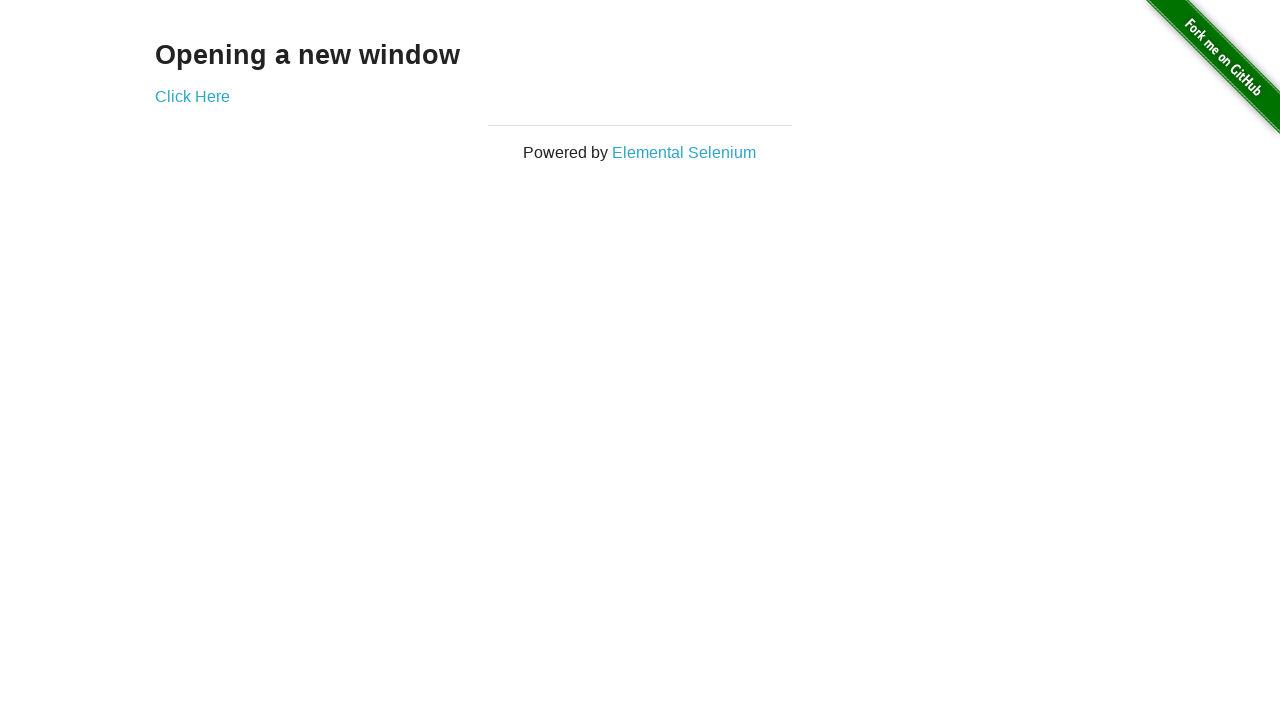

Navigated new window to typos page
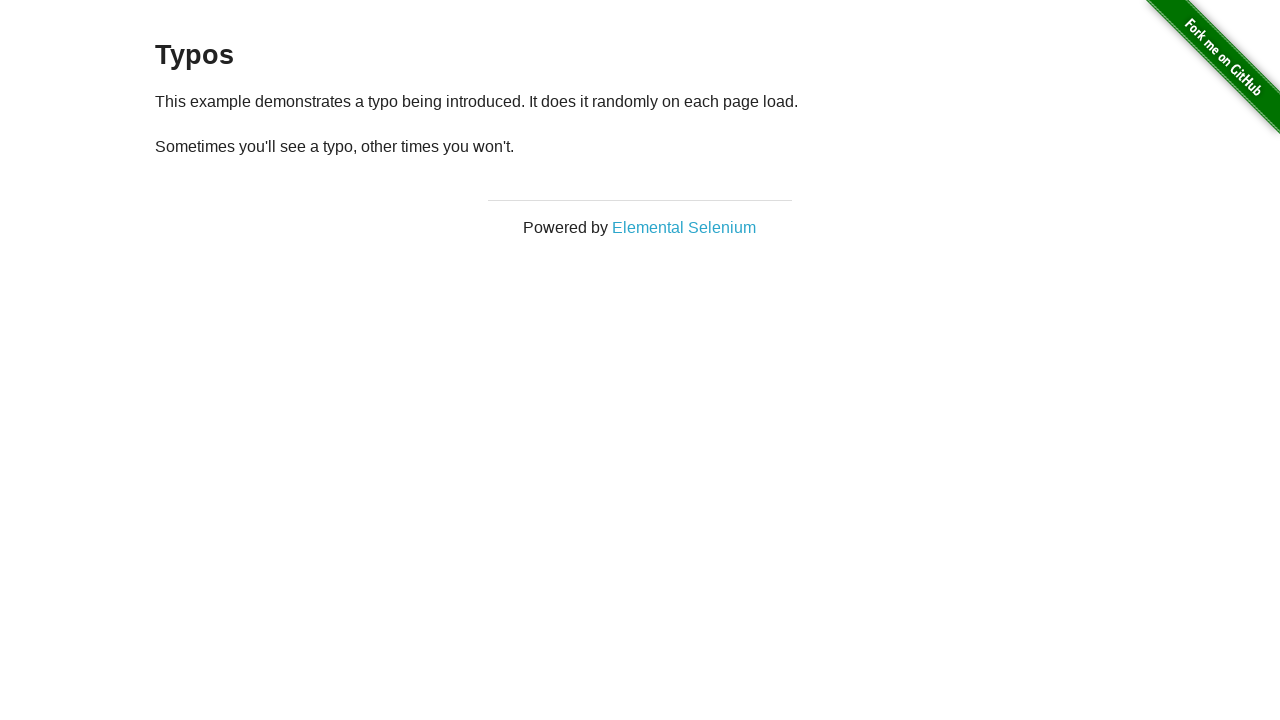

Verified that 2 window handles exist
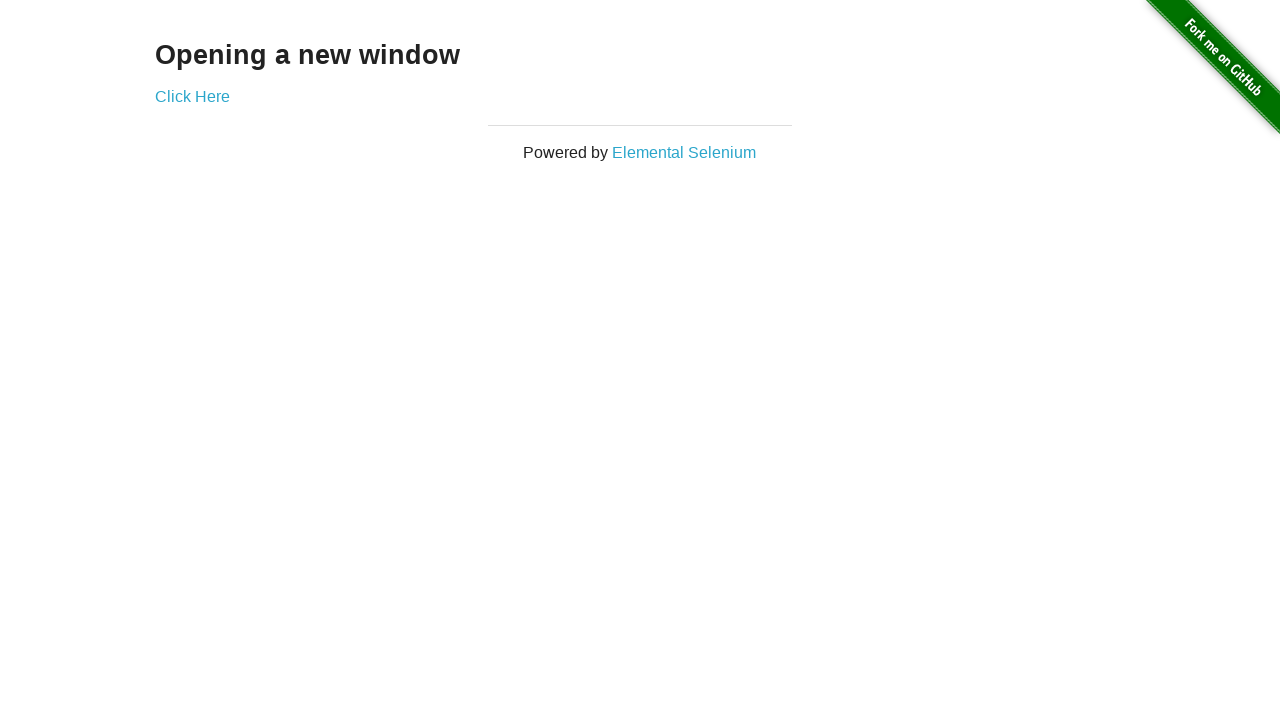

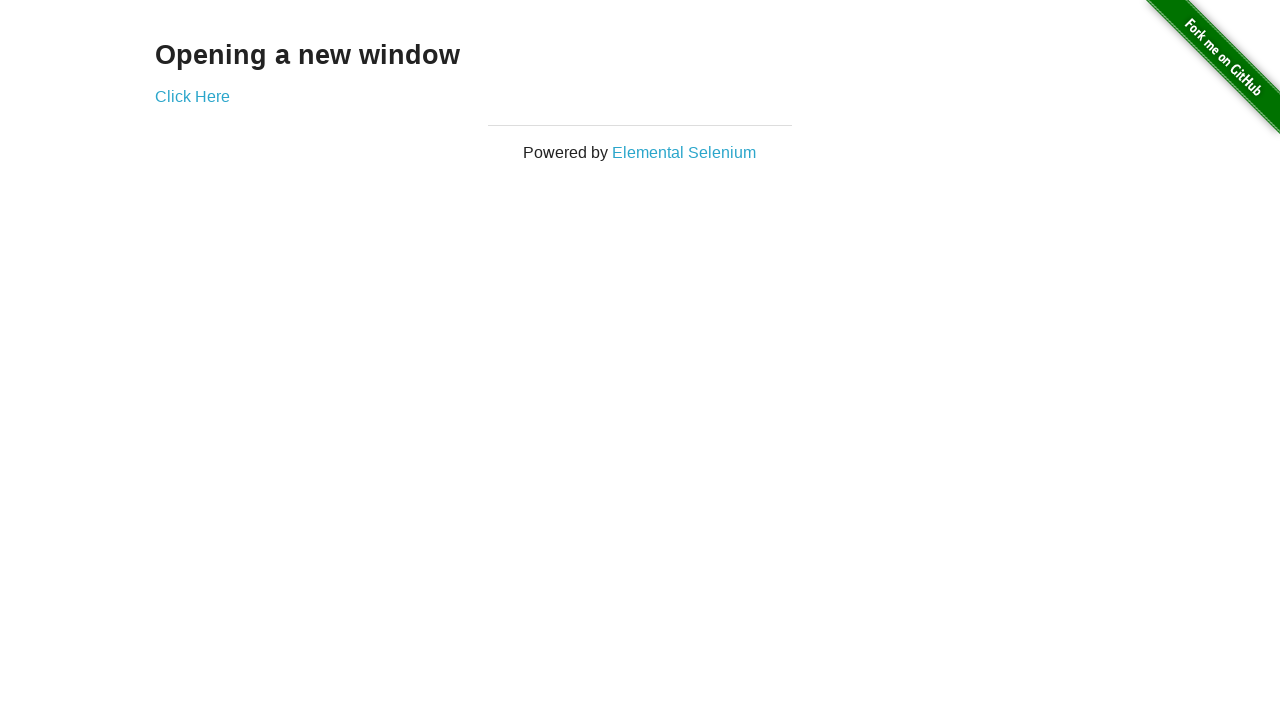